Tests JavaScript prompt alert handling by clicking a button to trigger a prompt, entering text into it, and accepting the alert

Starting URL: https://v1.training-support.net/selenium/javascript-alerts

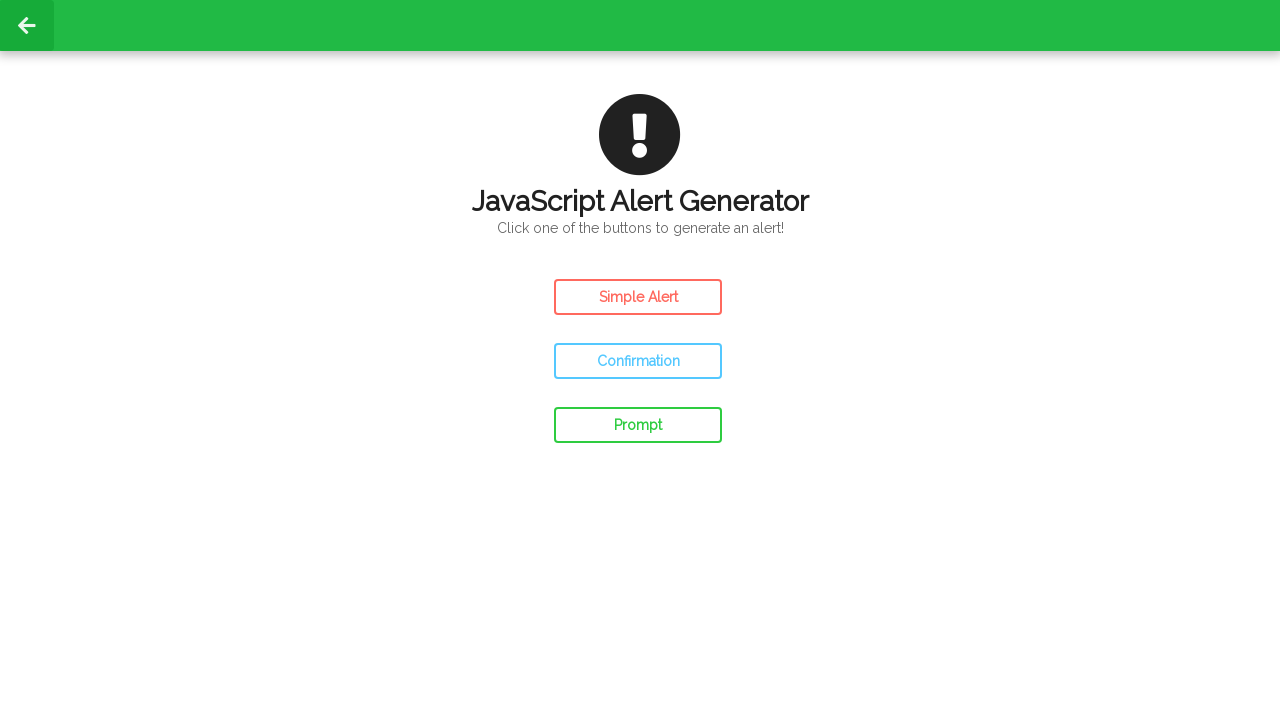

Clicked the prompt button to trigger JavaScript prompt alert at (638, 425) on #prompt
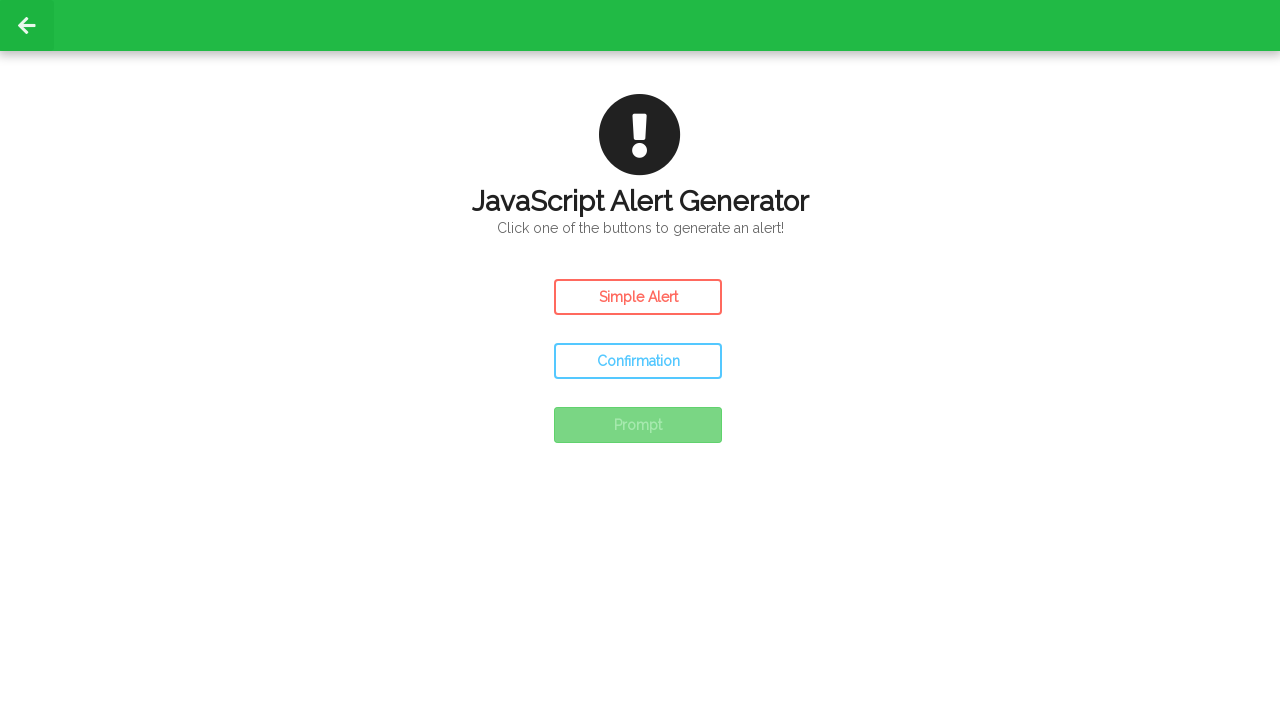

Set up dialog event handler to accept prompts with 'Python'
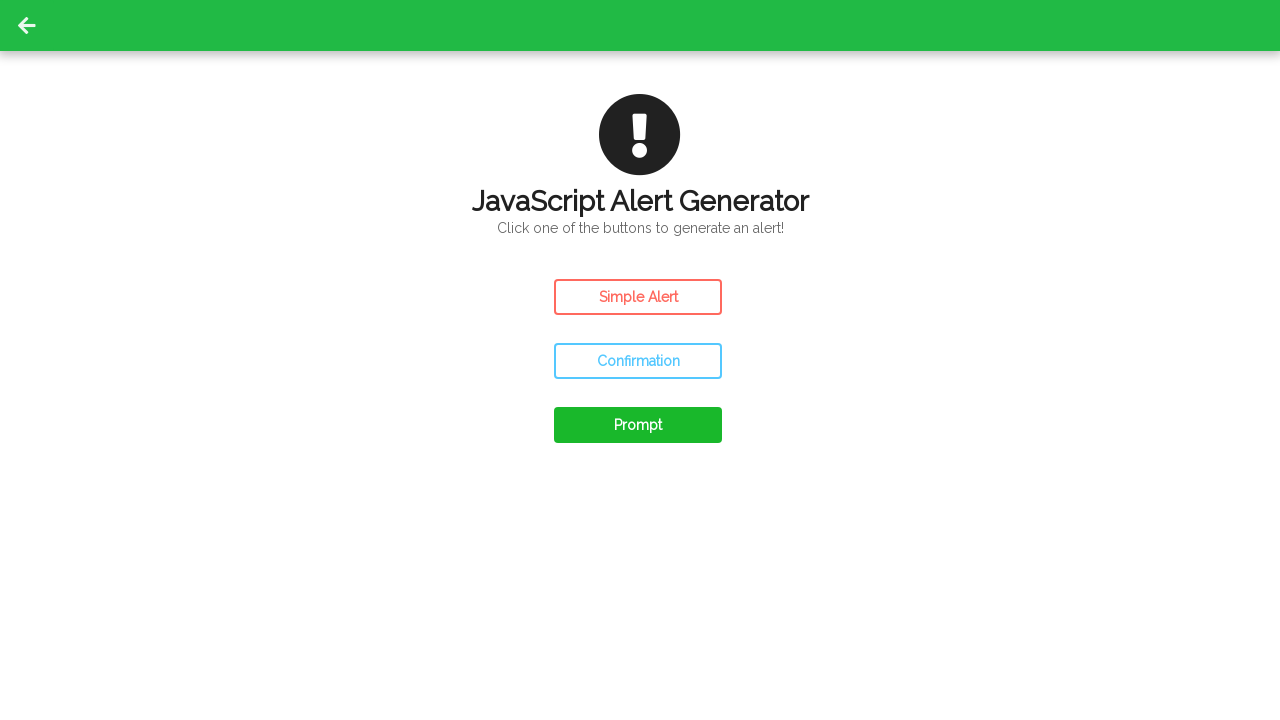

Clicked the prompt button to trigger the prompt dialog with handler active at (638, 425) on #prompt
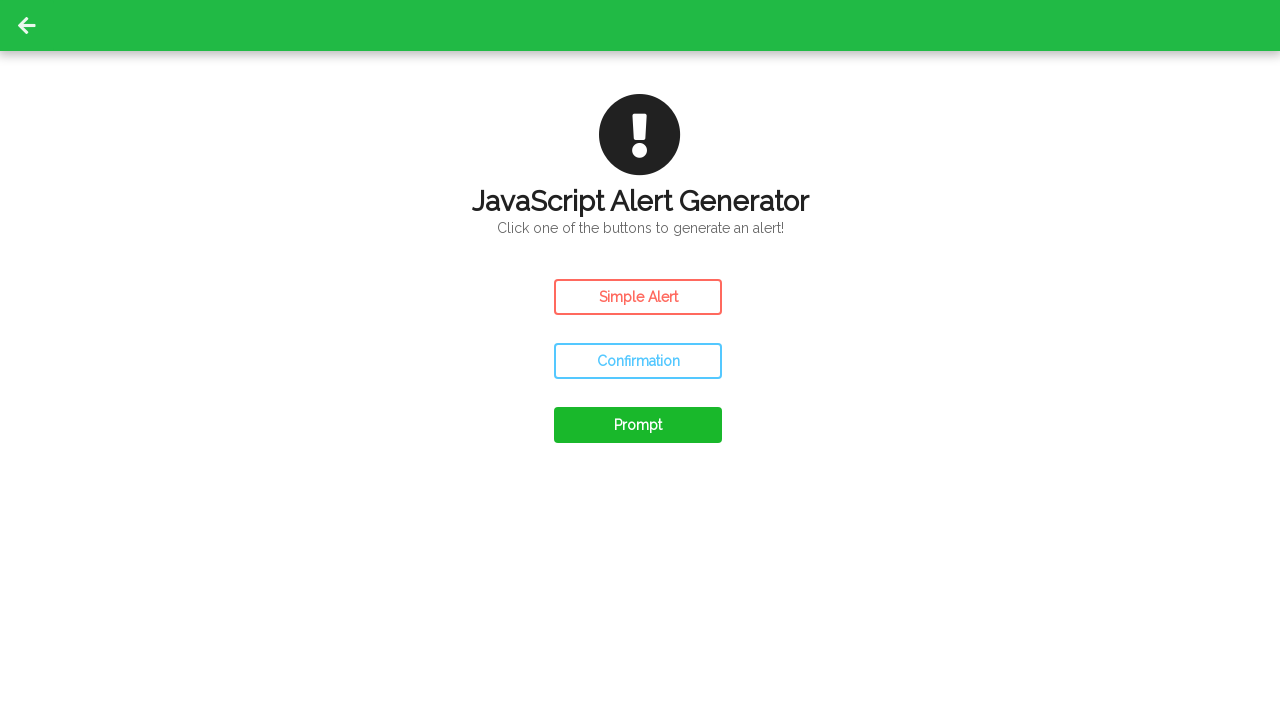

Waited 500ms for dialog interaction to complete
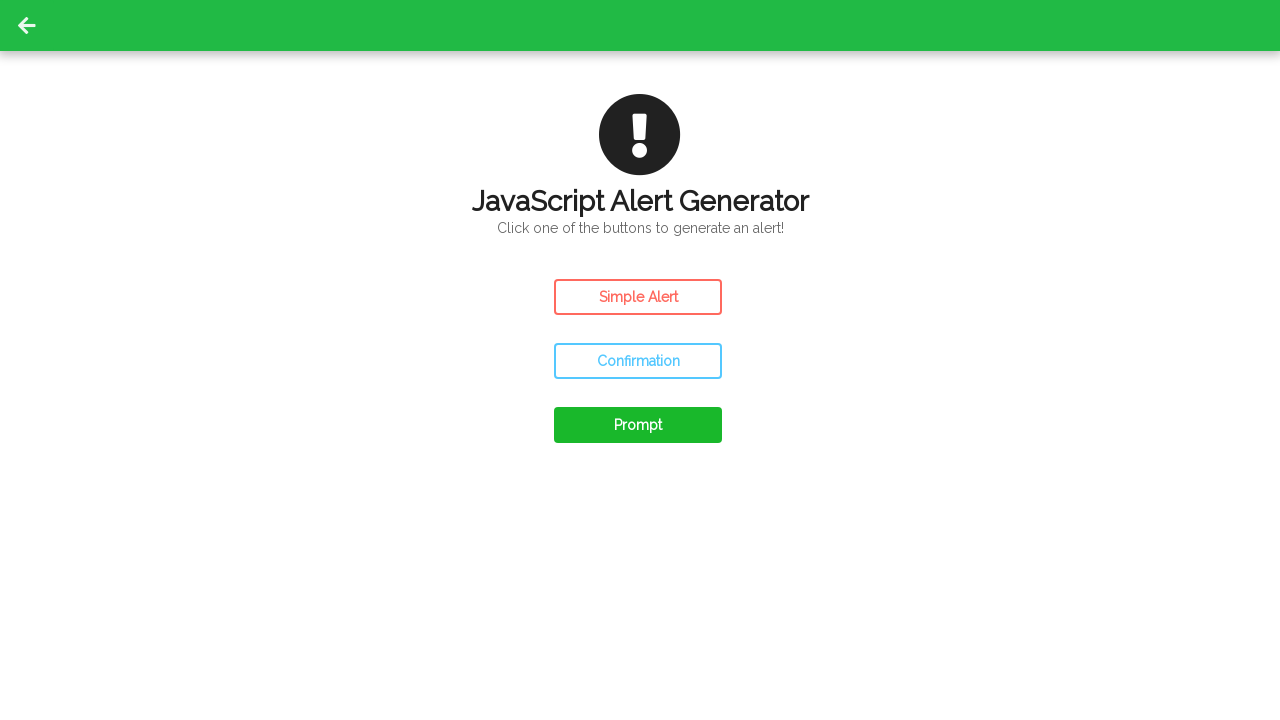

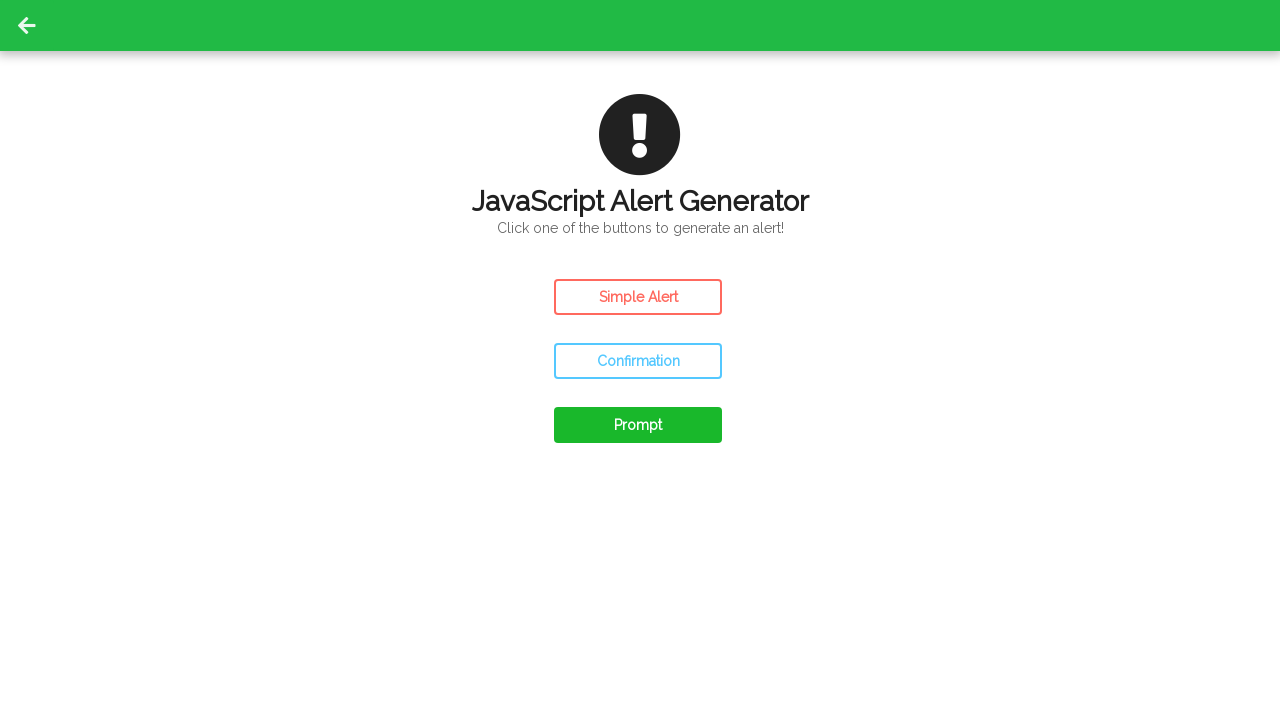